Tests dynamic loading Example 2 - clicks on Example 2 link, starts the loading, and waits for the "Hello World!" message element to be present in the DOM

Starting URL: https://the-internet.herokuapp.com/dynamic_loading

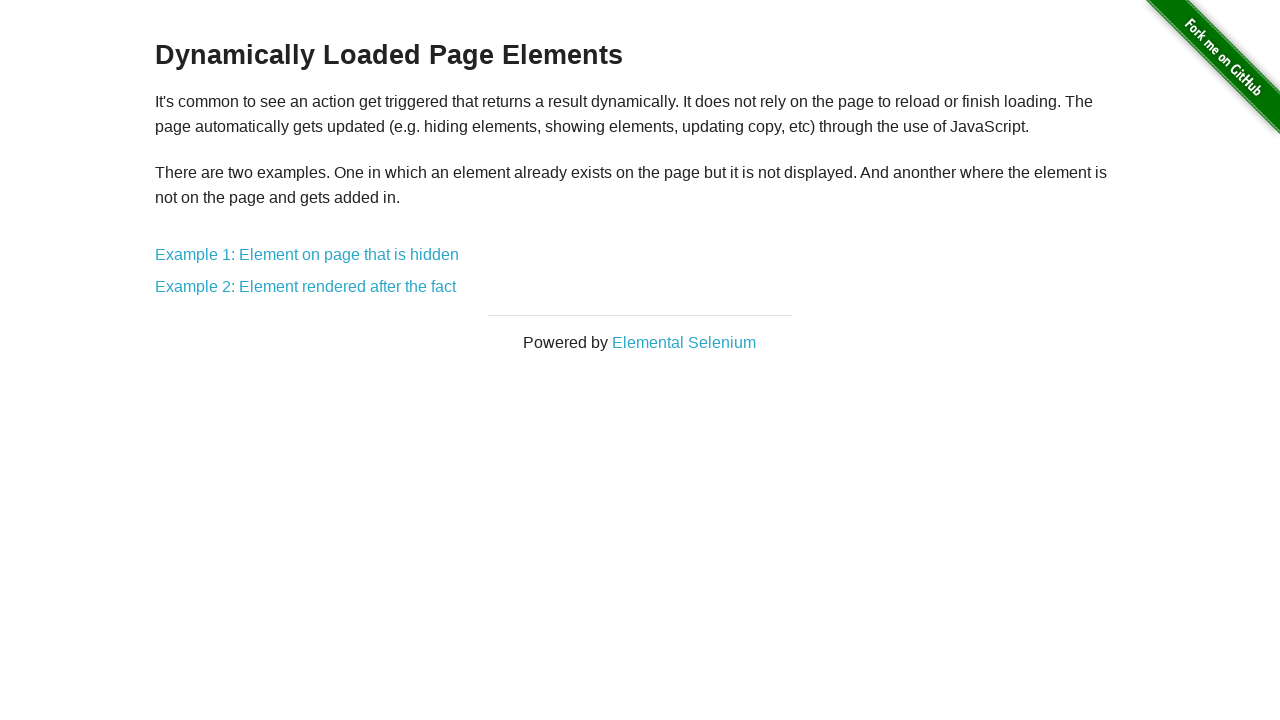

Clicked on Example 2 link at (306, 287) on a:has-text('Example 2')
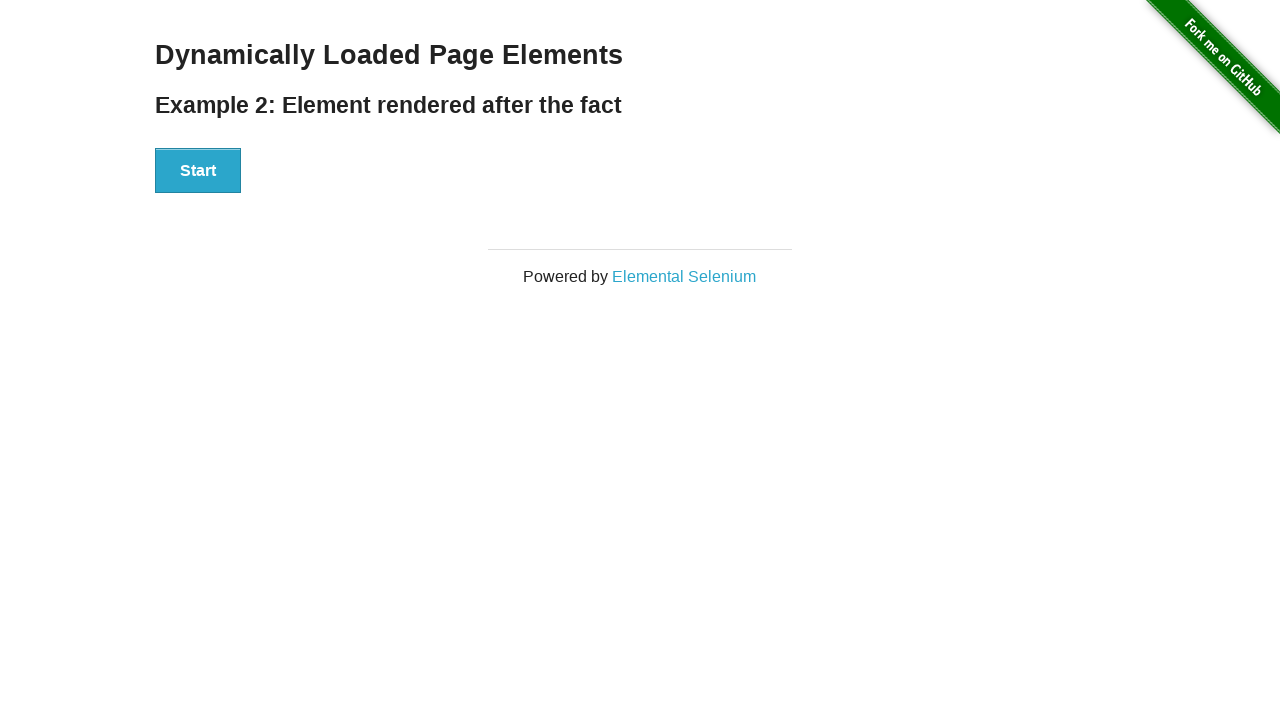

Clicked the Start button to begin loading at (198, 171) on #start button
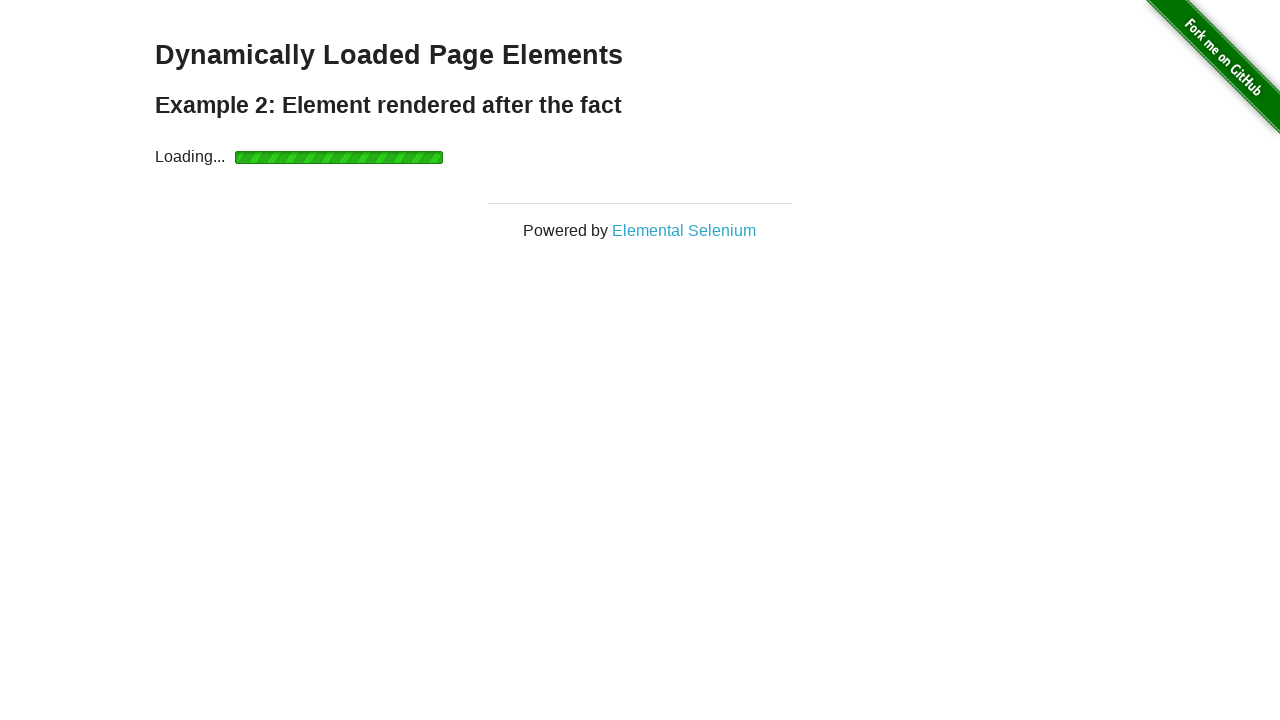

Waited for finish div to be present in DOM
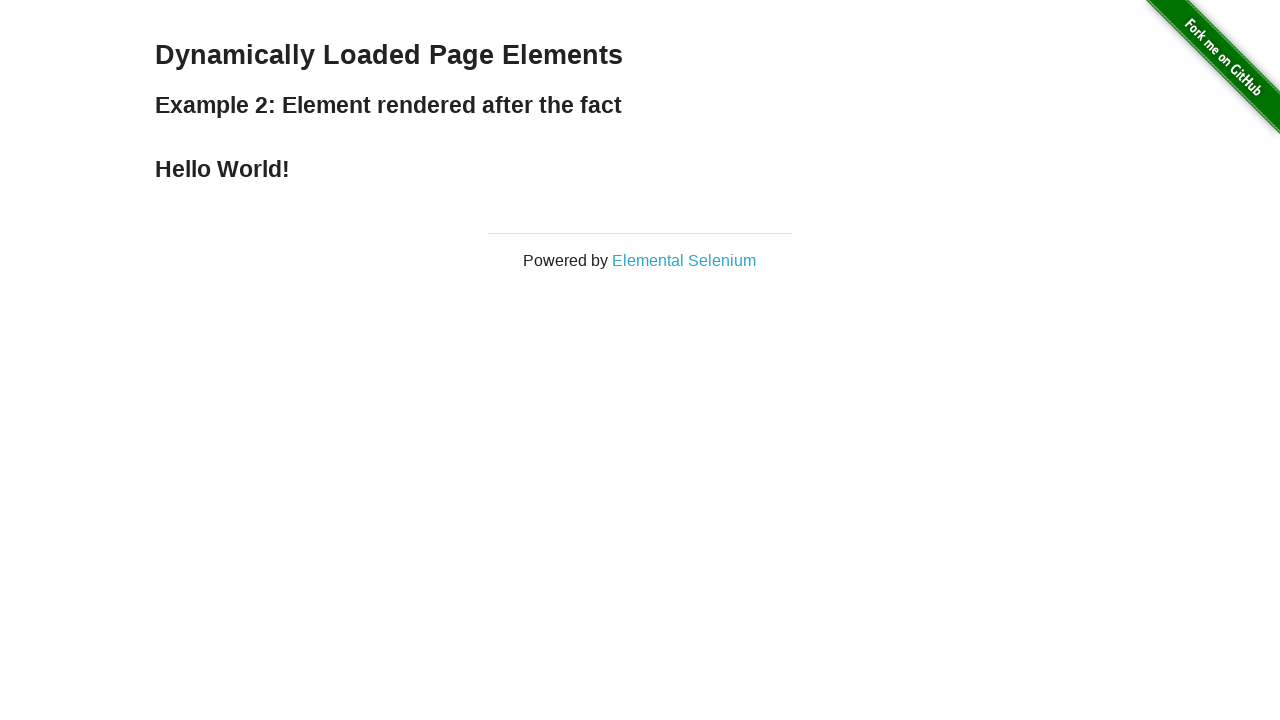

Verified 'Hello World!' message (h4 element) is present within finish div
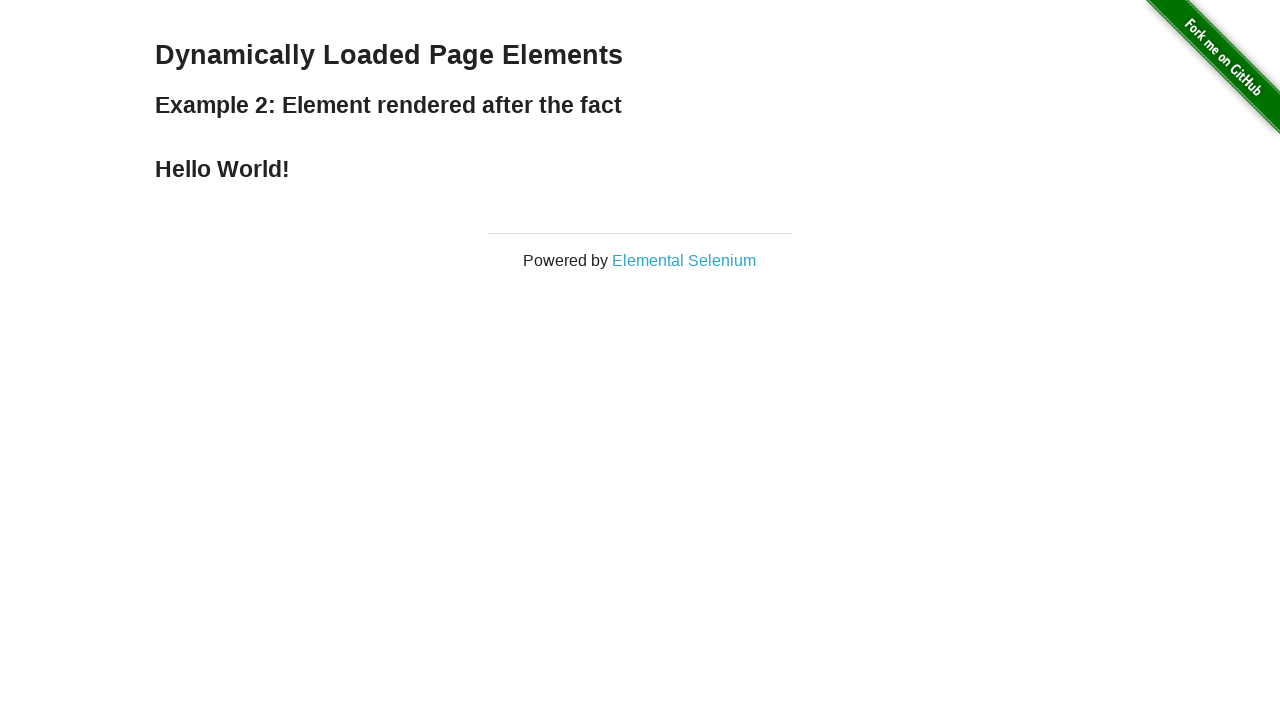

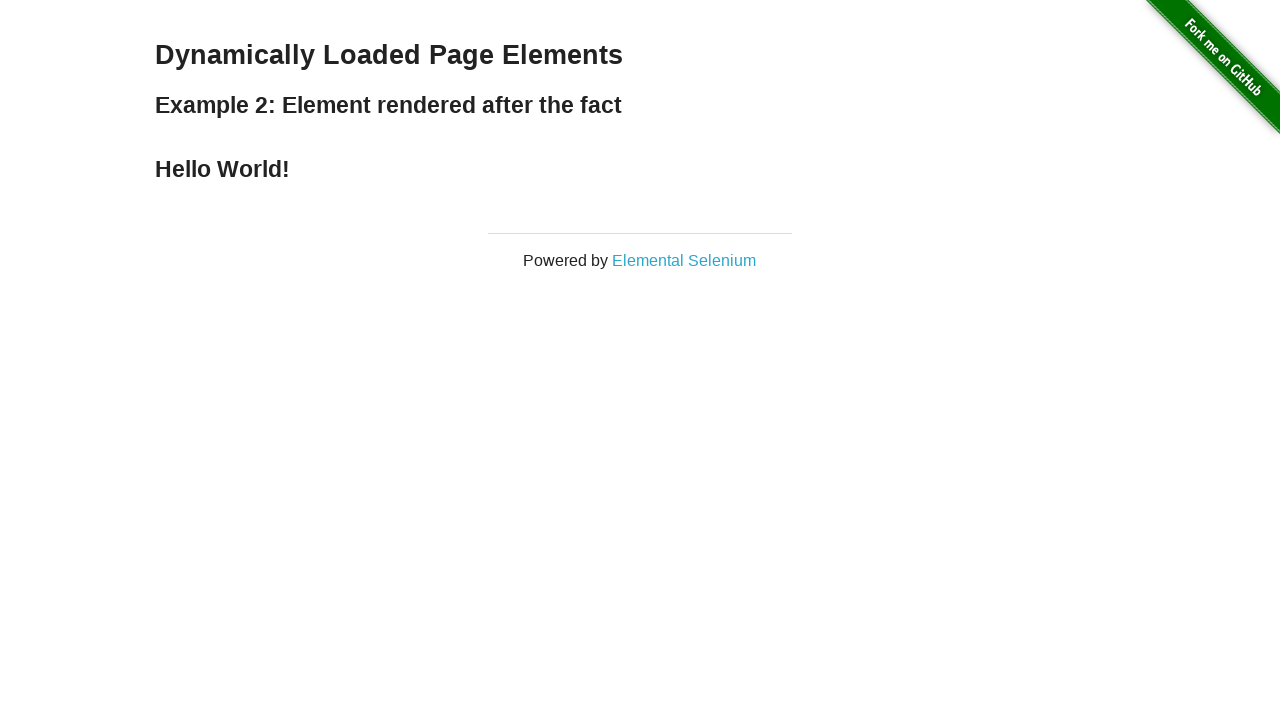